Tests window handle switching by clicking a link that opens a new tab/window, switching to the new window, and verifying the heading text on the new page is "Elemental Selenium".

Starting URL: https://the-internet.herokuapp.com/iframe

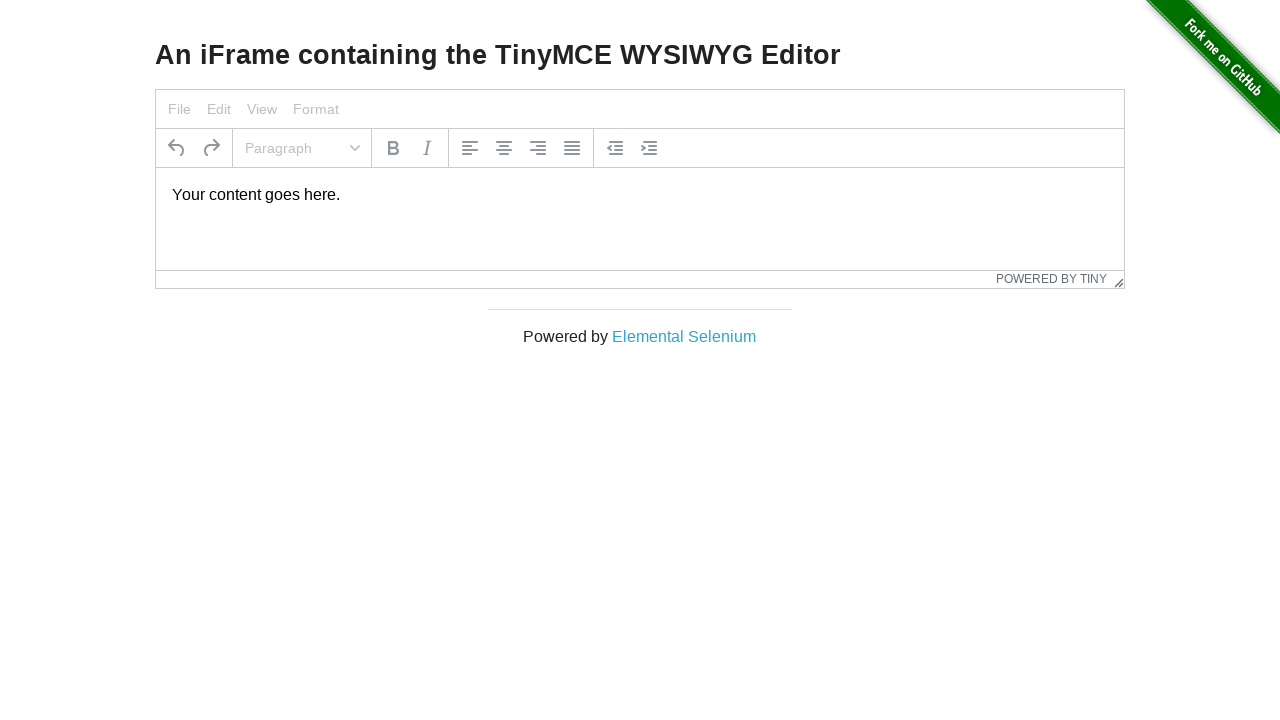

Clicked 'Elemental Selenium' link to open new tab/window at (684, 336) on text=Elemental Selenium
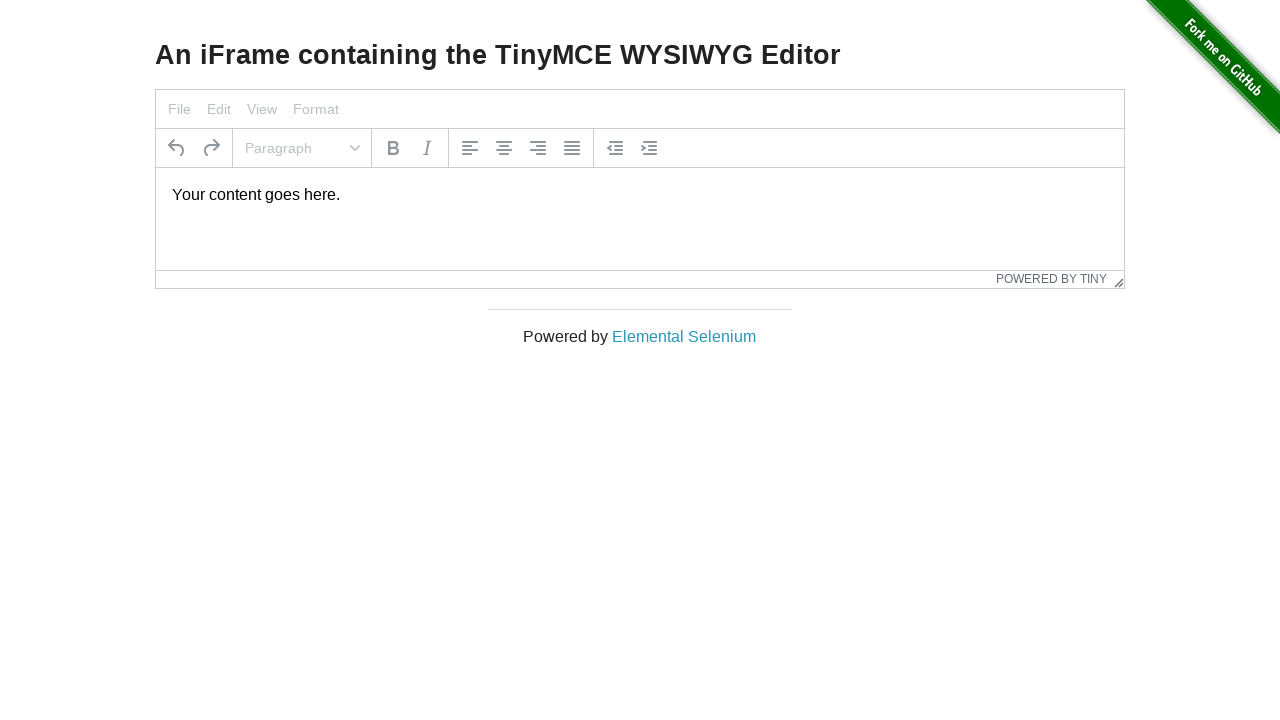

Retrieved new page object from opened tab/window
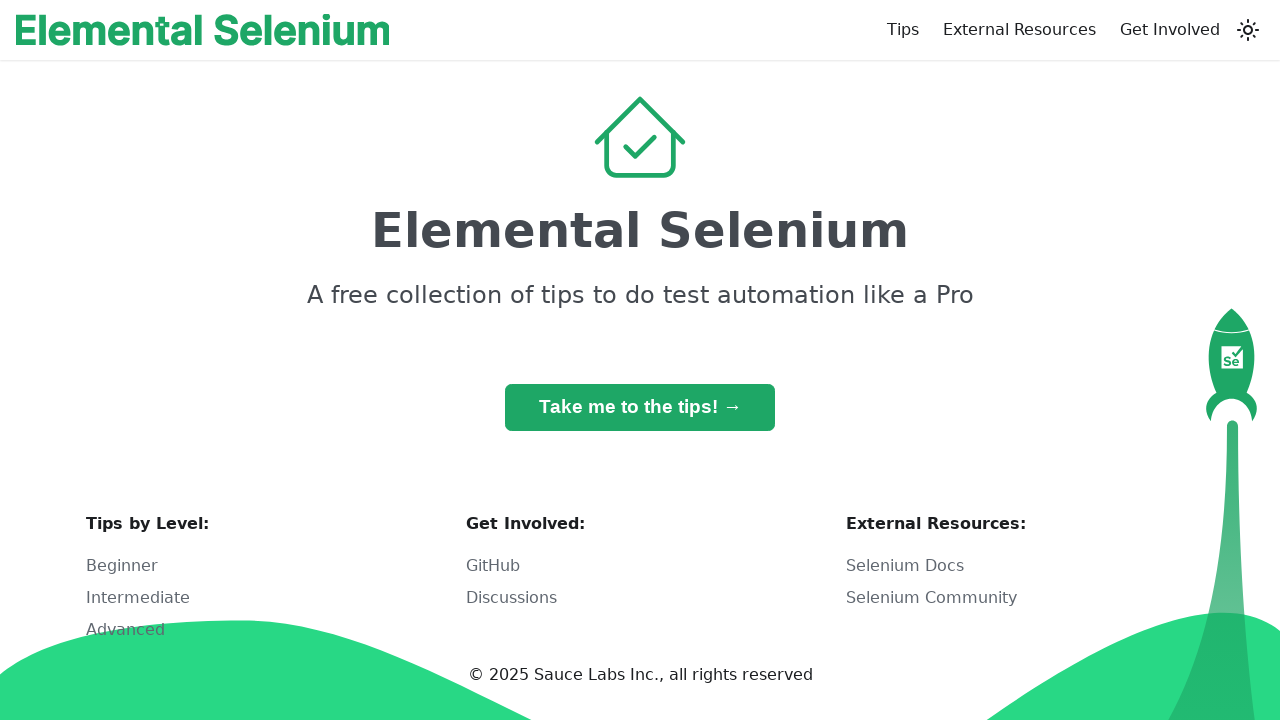

Waited for new page to fully load
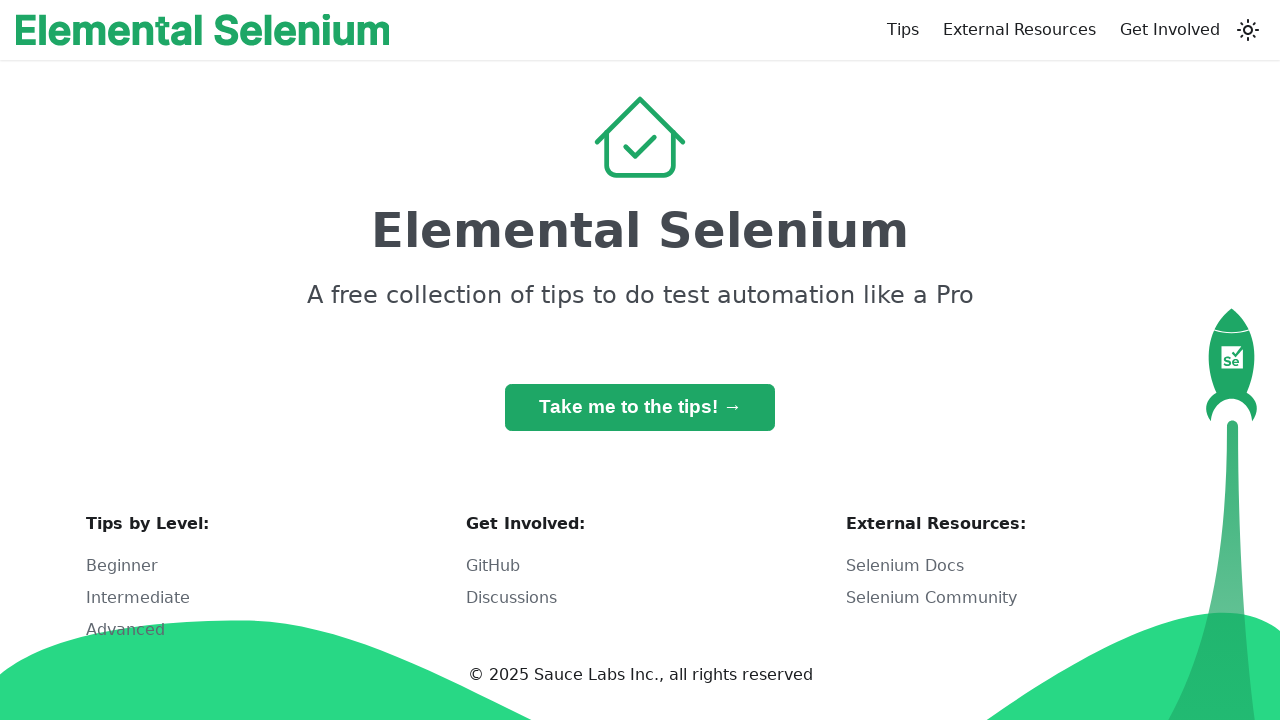

Located h1 heading element on new page
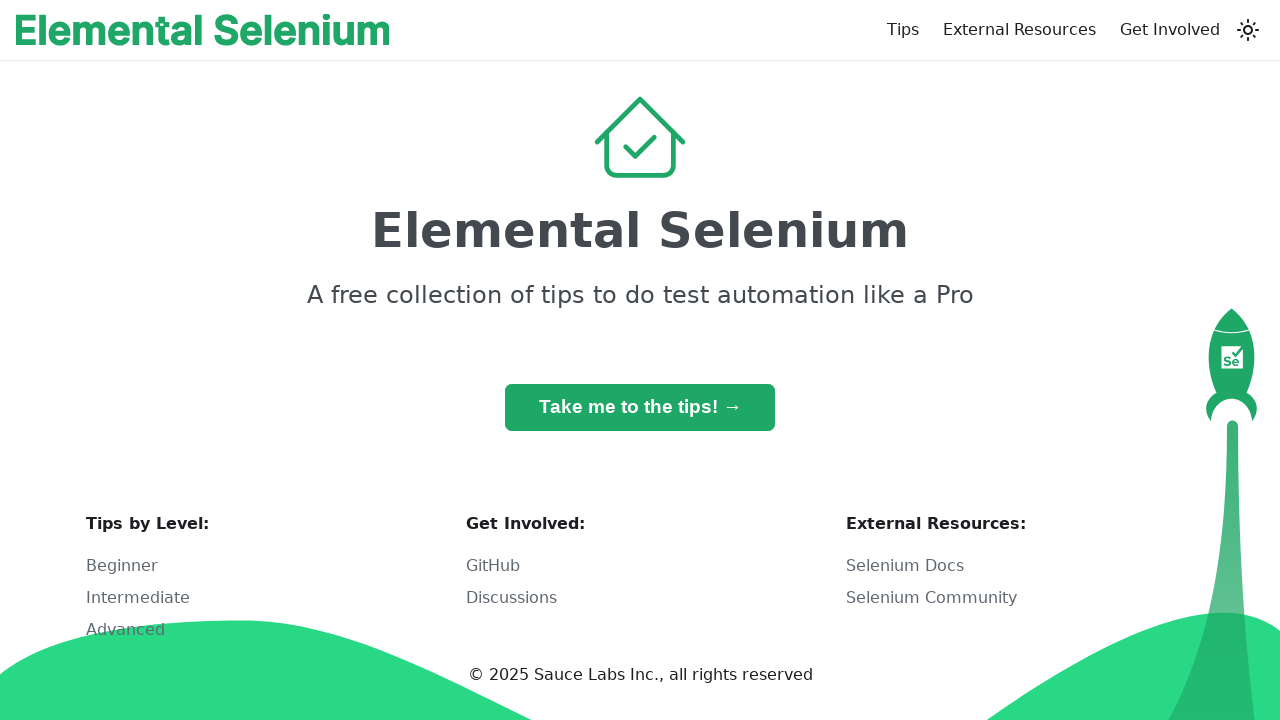

Waited for h1 heading element to be visible
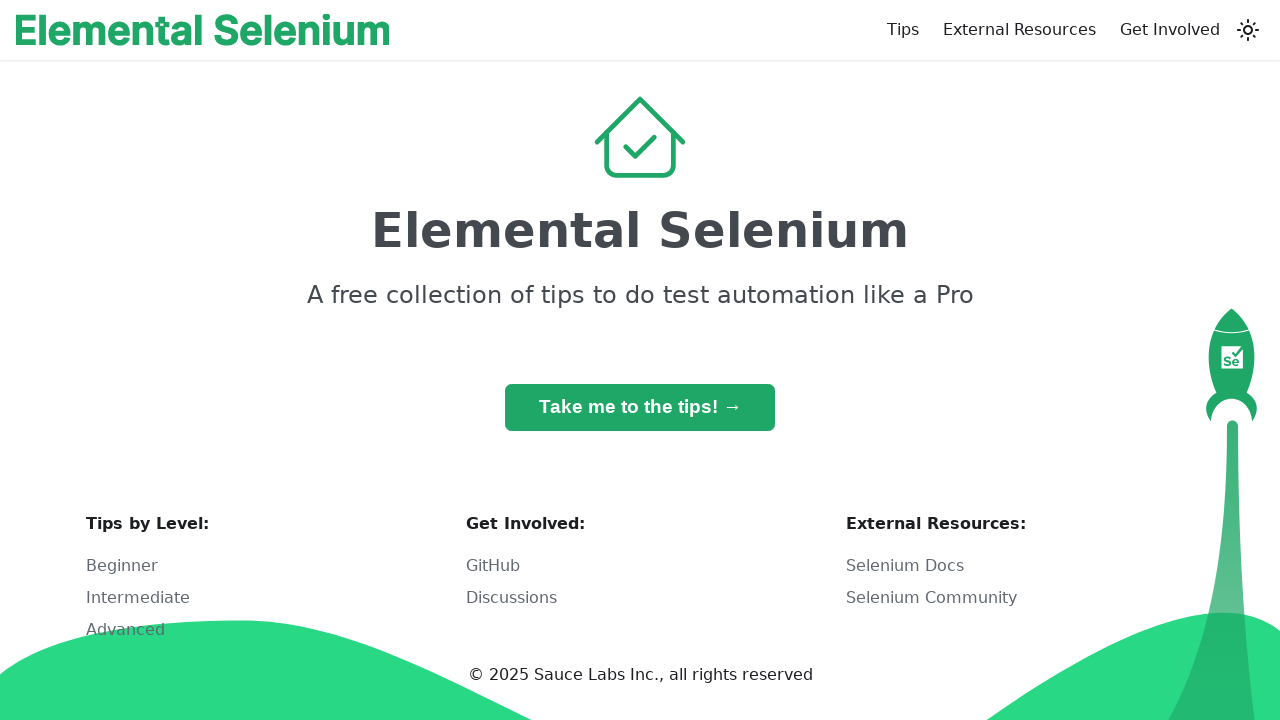

Verified h1 heading text is 'Elemental Selenium'
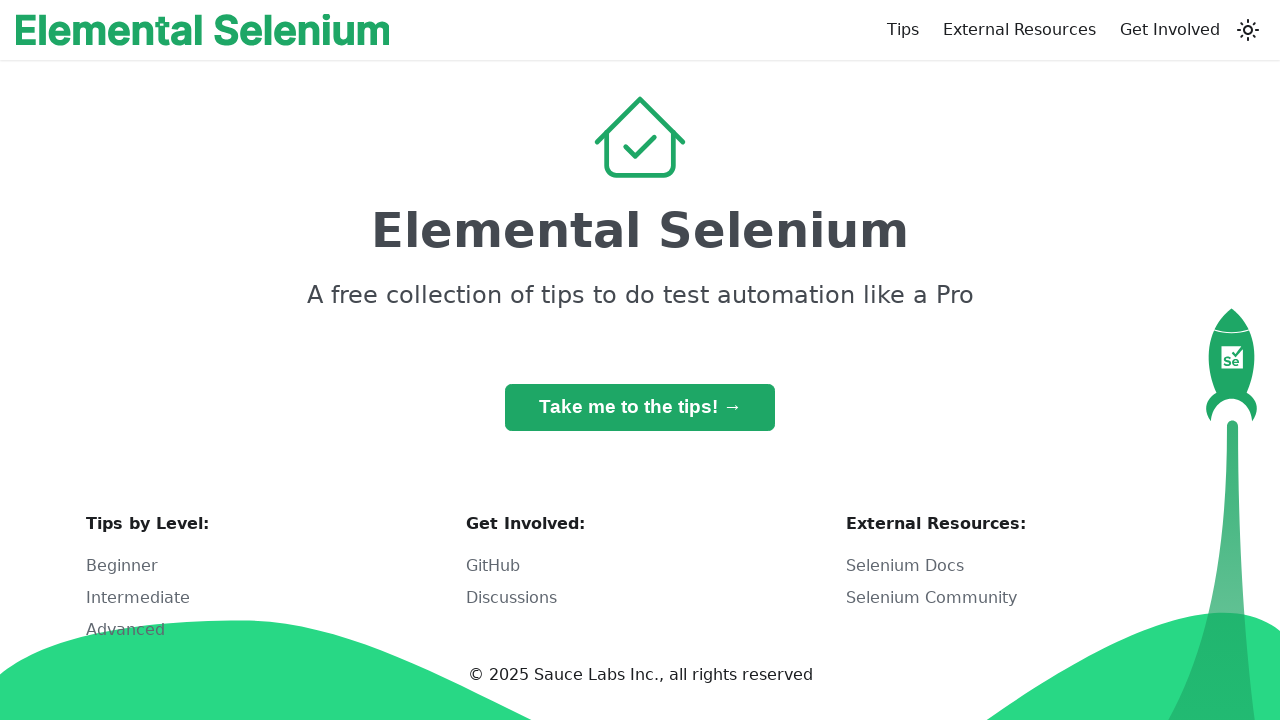

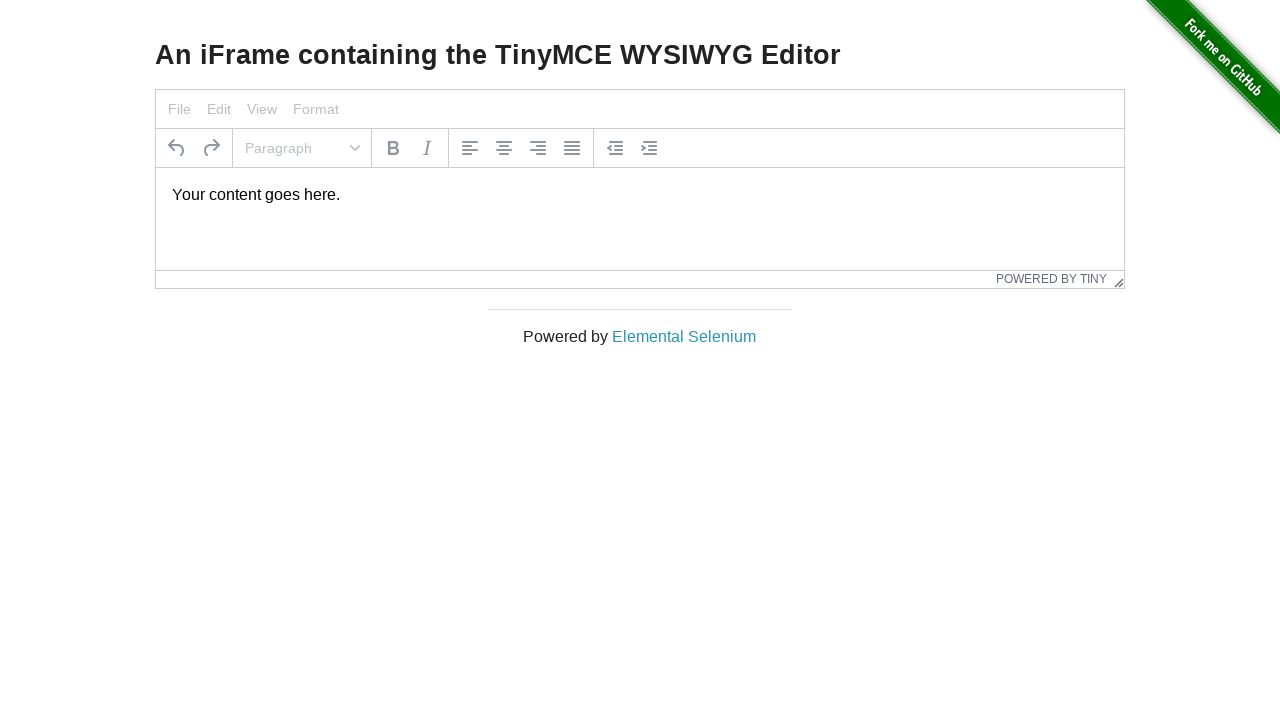